Tests alert functionality by clicking on an alert button that triggers a JavaScript alert dialog

Starting URL: http://demo.automationtesting.in/Alerts.html

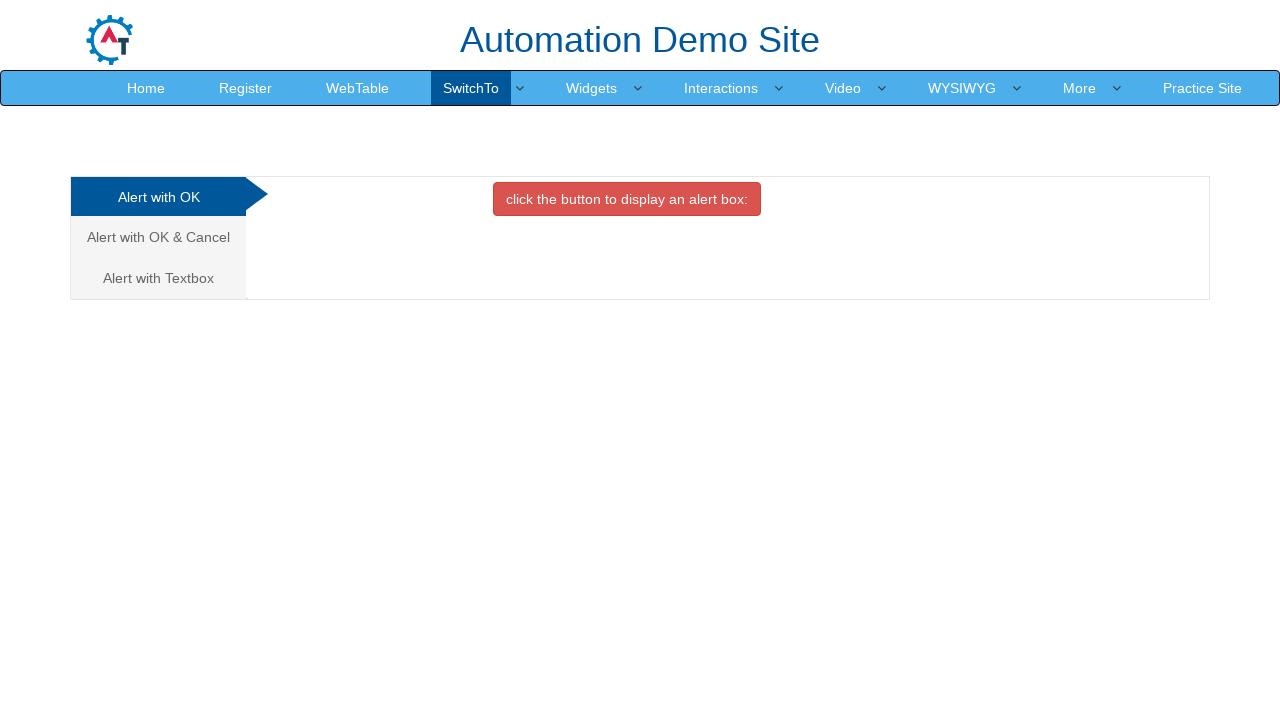

Clicked alert button to trigger JavaScript alert dialog at (627, 199) on xpath=//button[@onclick='alertbox()']
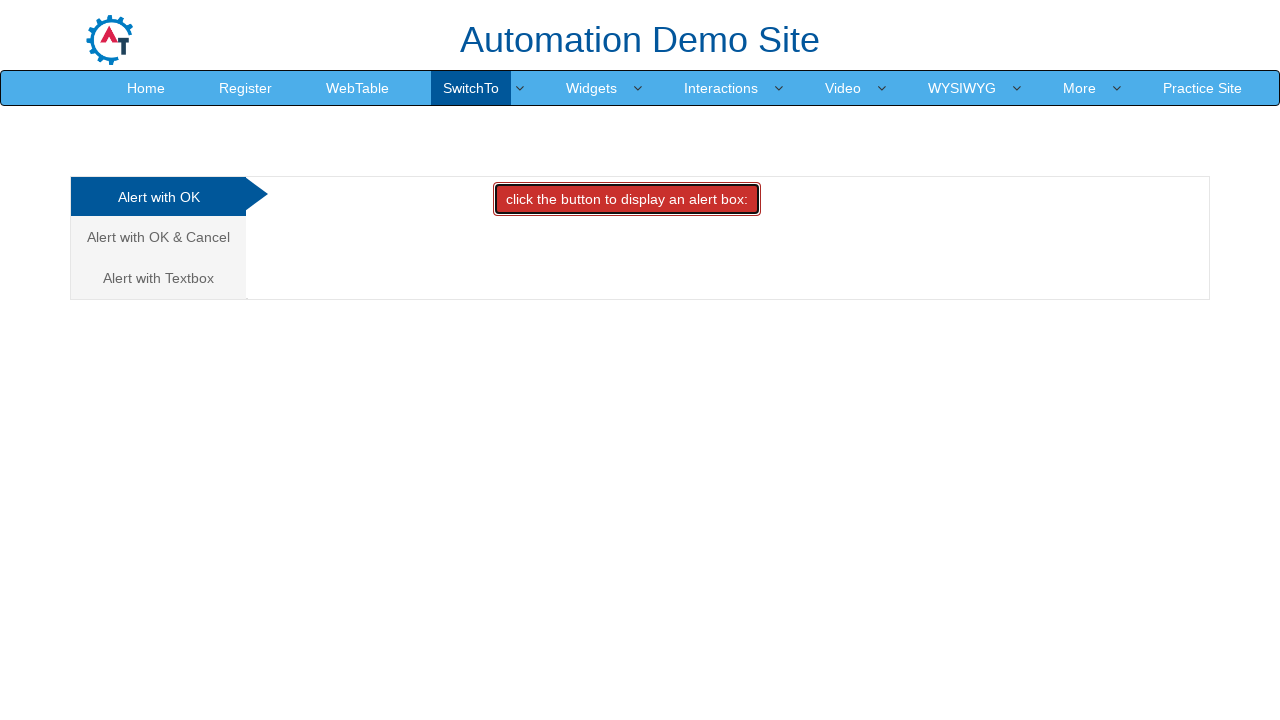

Set up dialog handler to accept alert
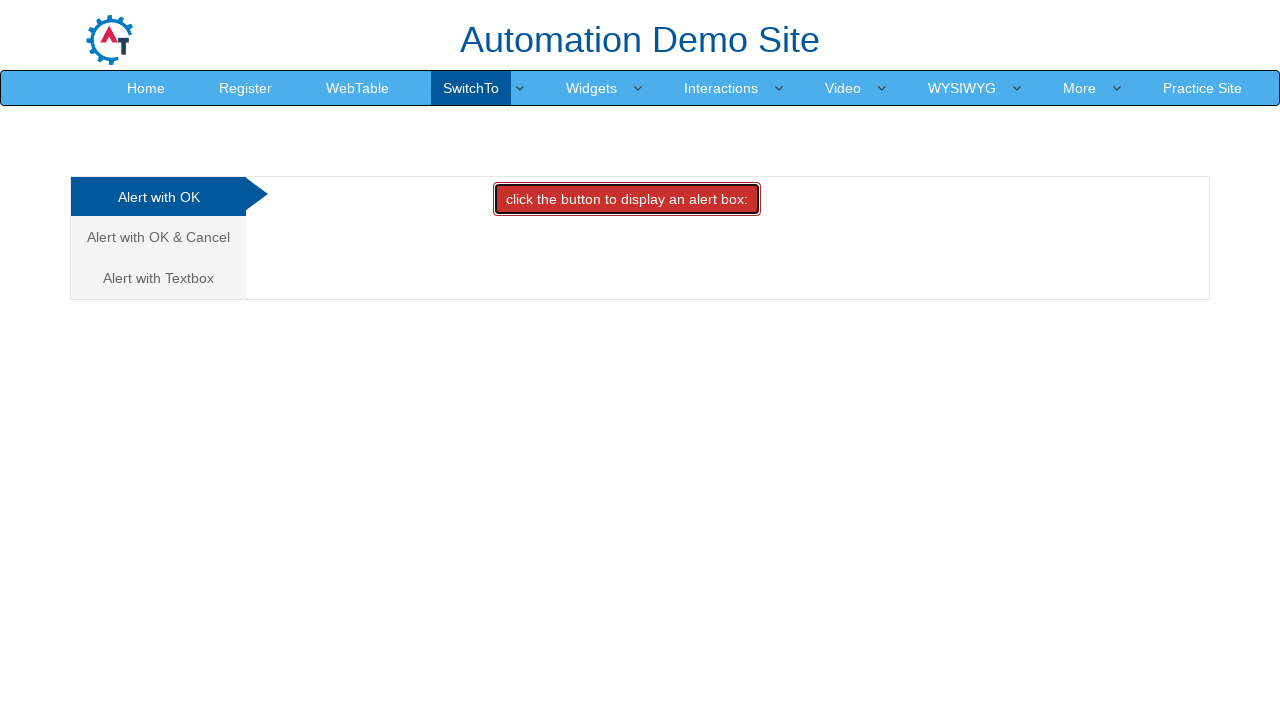

Waited for alert to be processed
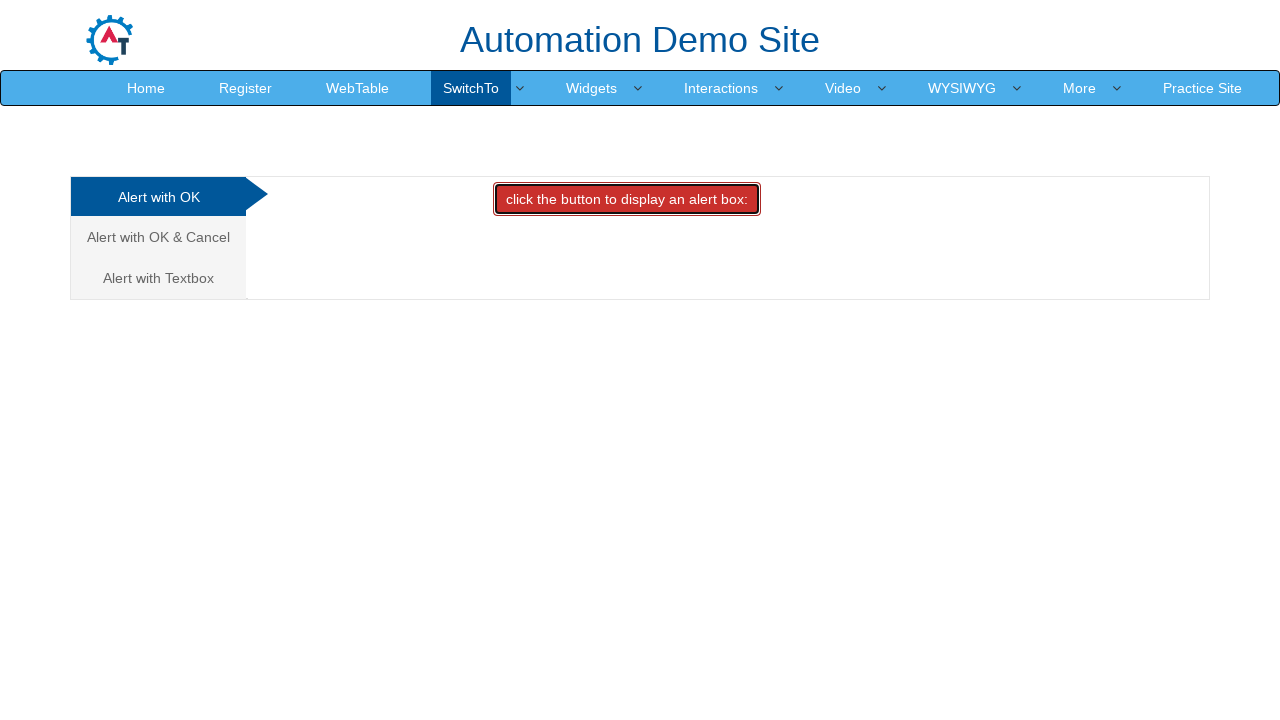

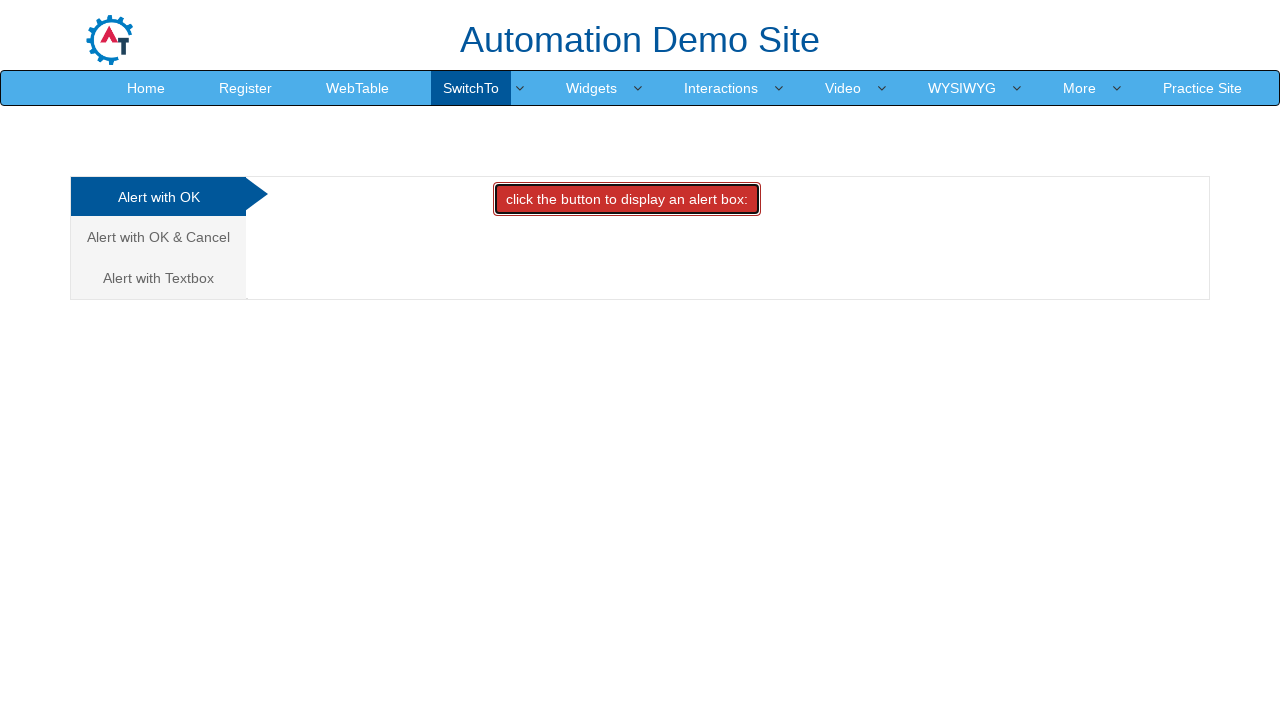